Tests mouse hover functionality by scrolling to the mouse hover element, hovering over it, and clicking on the "Reload" submenu option.

Starting URL: https://rahulshettyacademy.com/AutomationPractice/

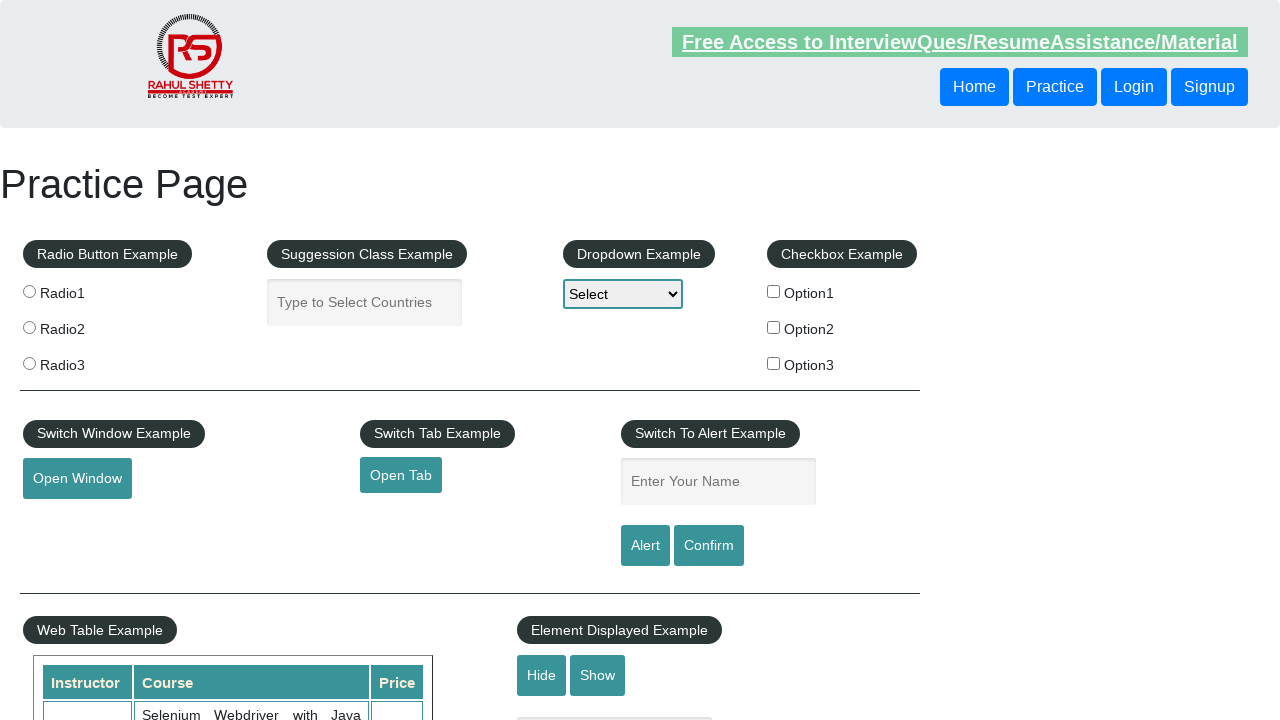

Scrolled down 1000px to bring mouse hover section into view
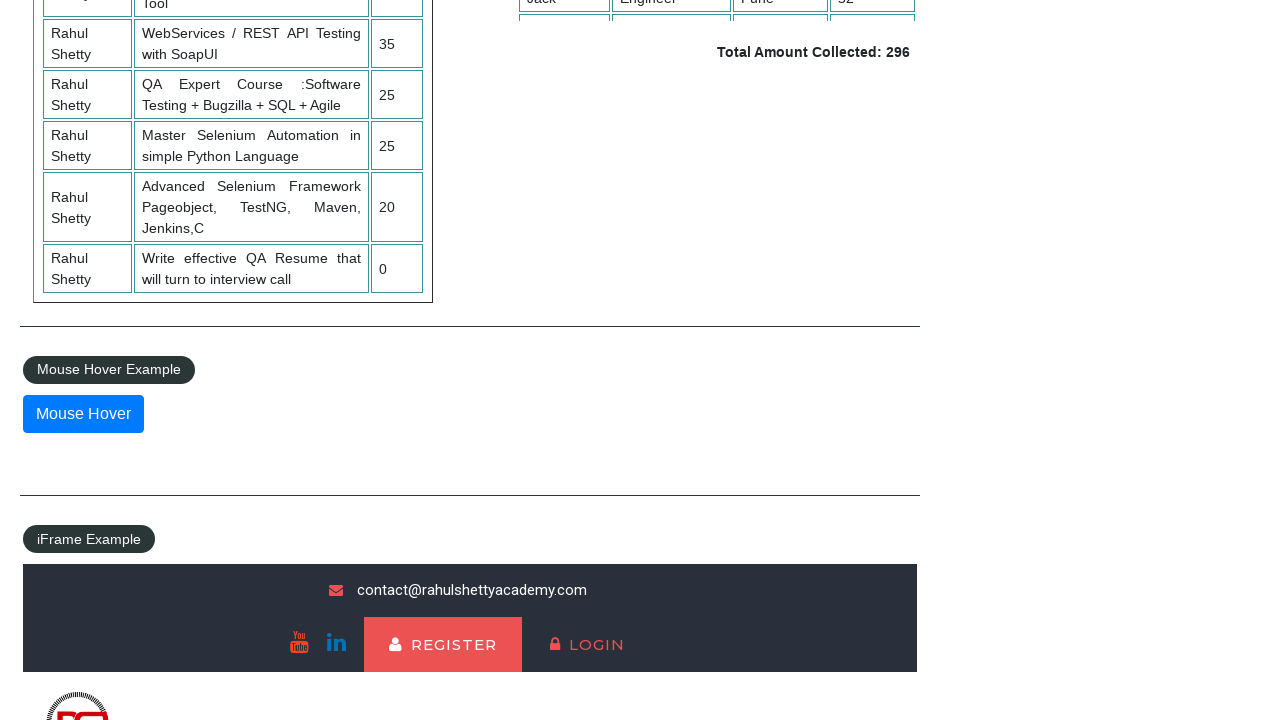

Hovered over mouse hover button to reveal dropdown menu at (83, 414) on #mousehover
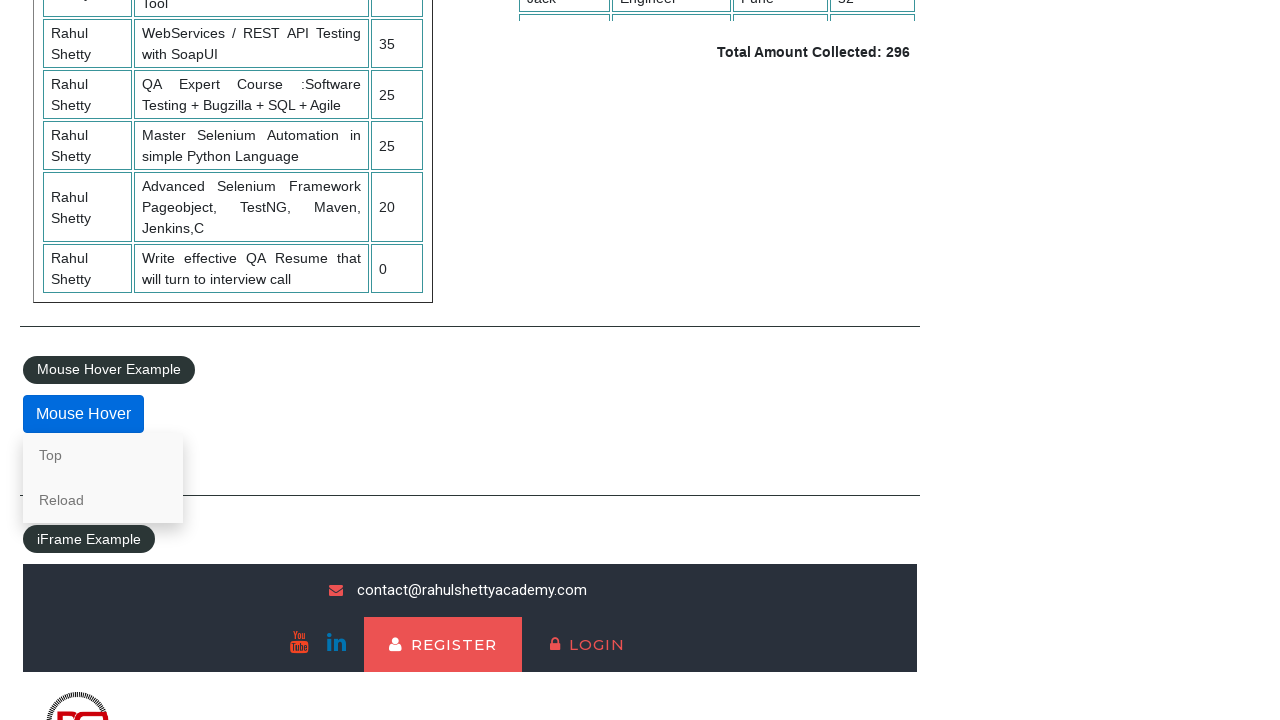

Clicked on 'Reload' option in the dropdown menu at (103, 500) on xpath=//div[@class='mouse-hover-content']/a[2]
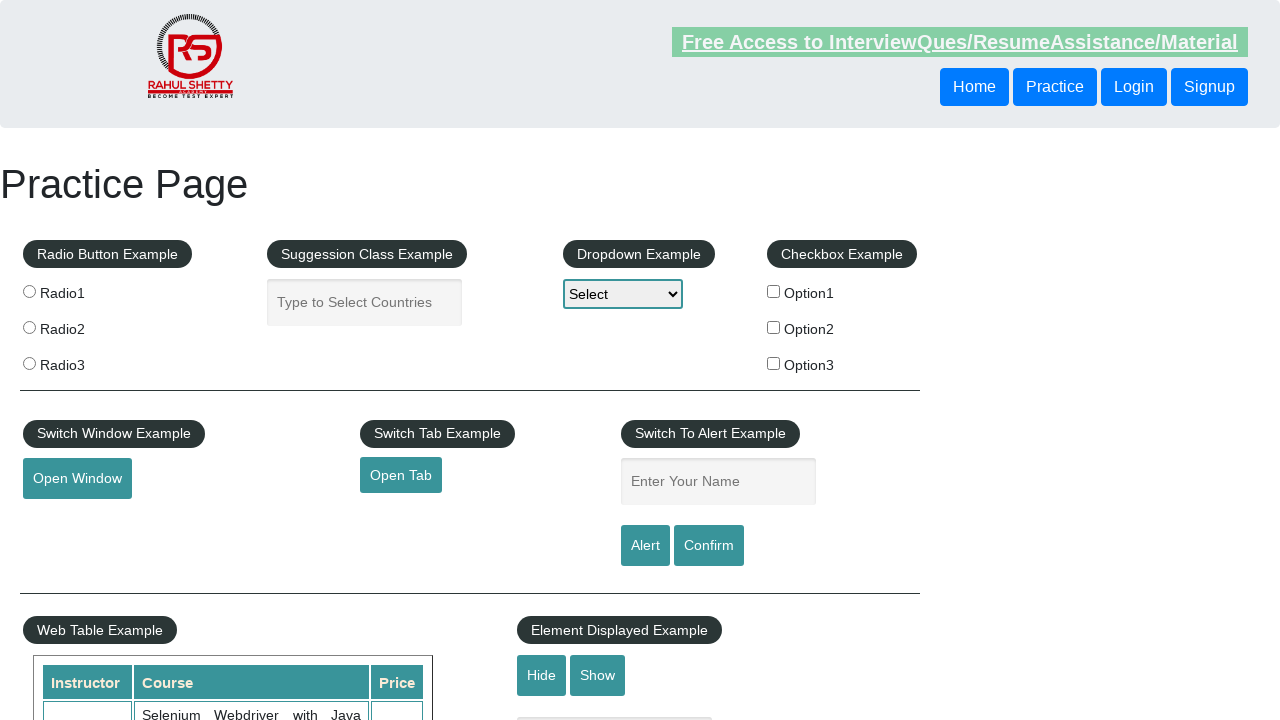

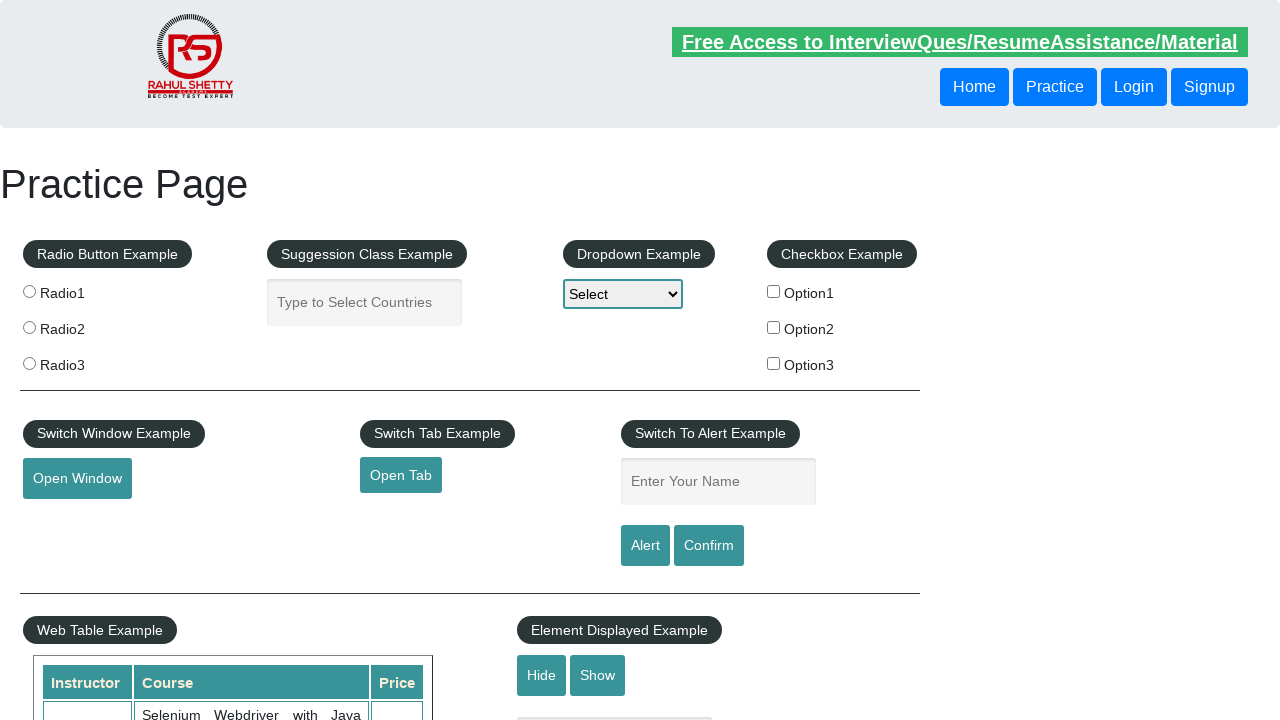